Navigates to Rahul Shetty Academy website and verifies the page loads by checking the title and URL are accessible

Starting URL: https://rahulshettyacademy.com

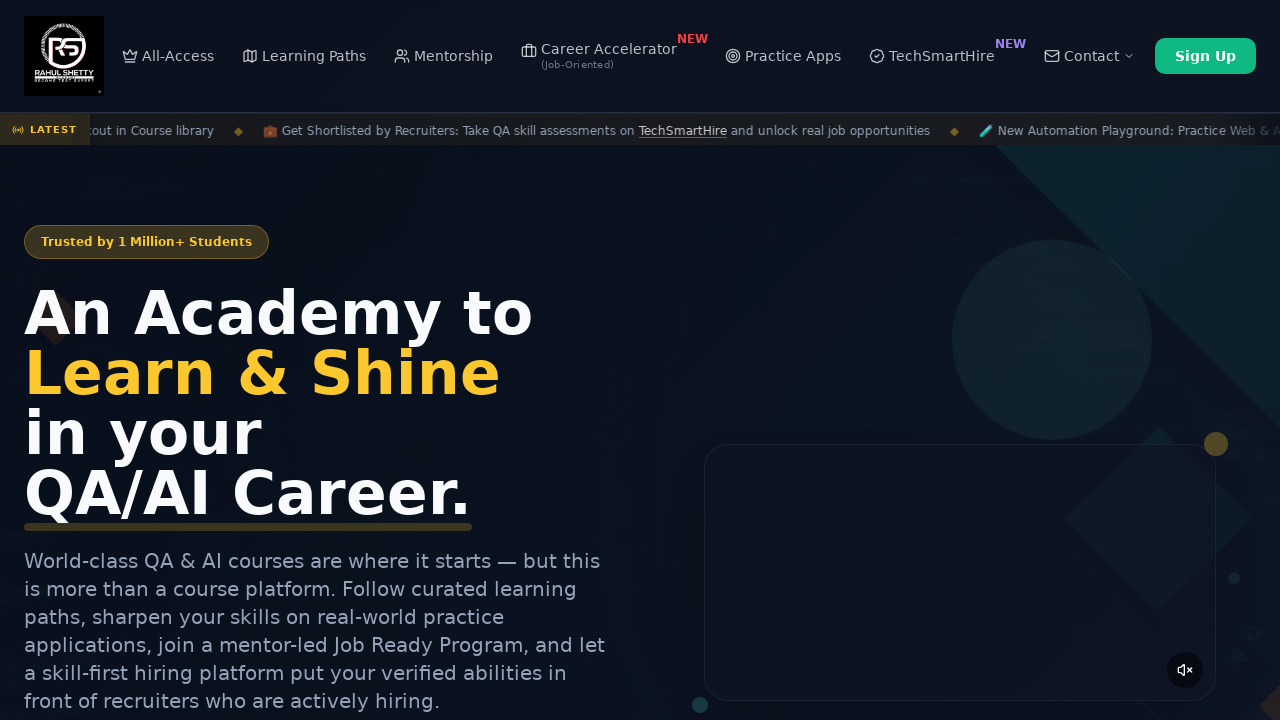

Waited for page to load (domcontentloaded)
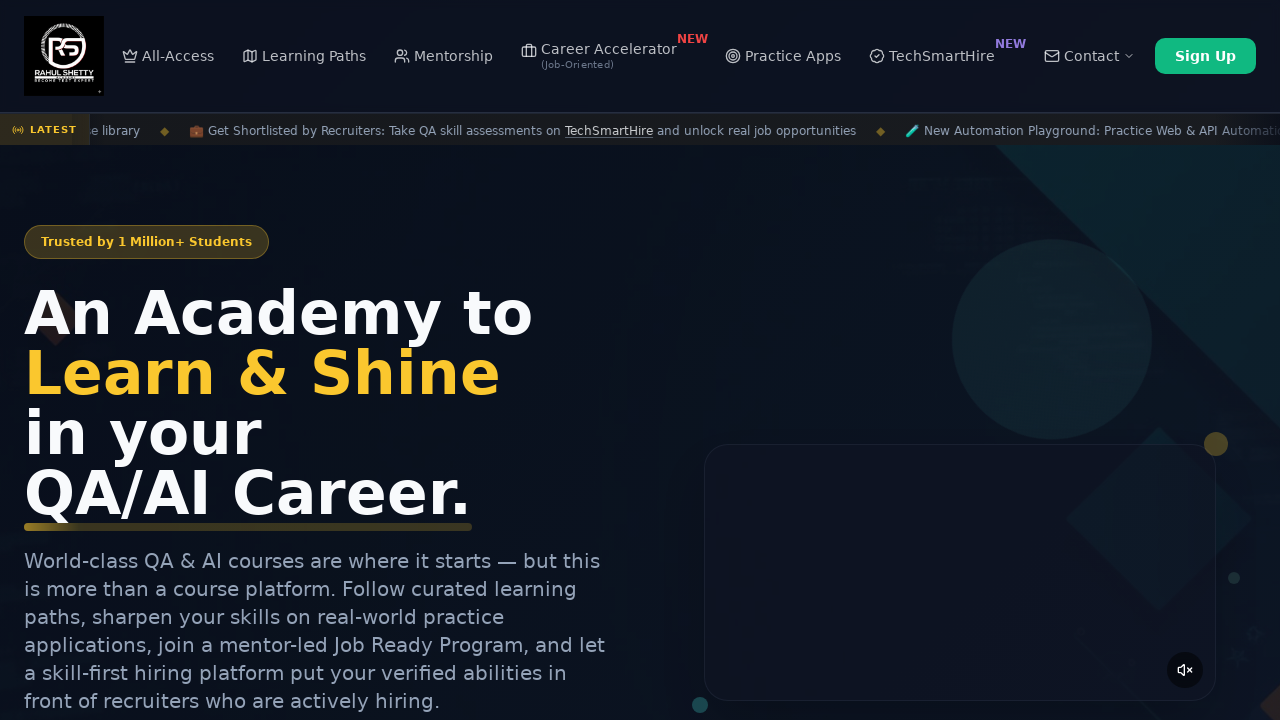

Retrieved page title: Rahul Shetty Academy | QA Automation, Playwright, AI Testing & Online Training
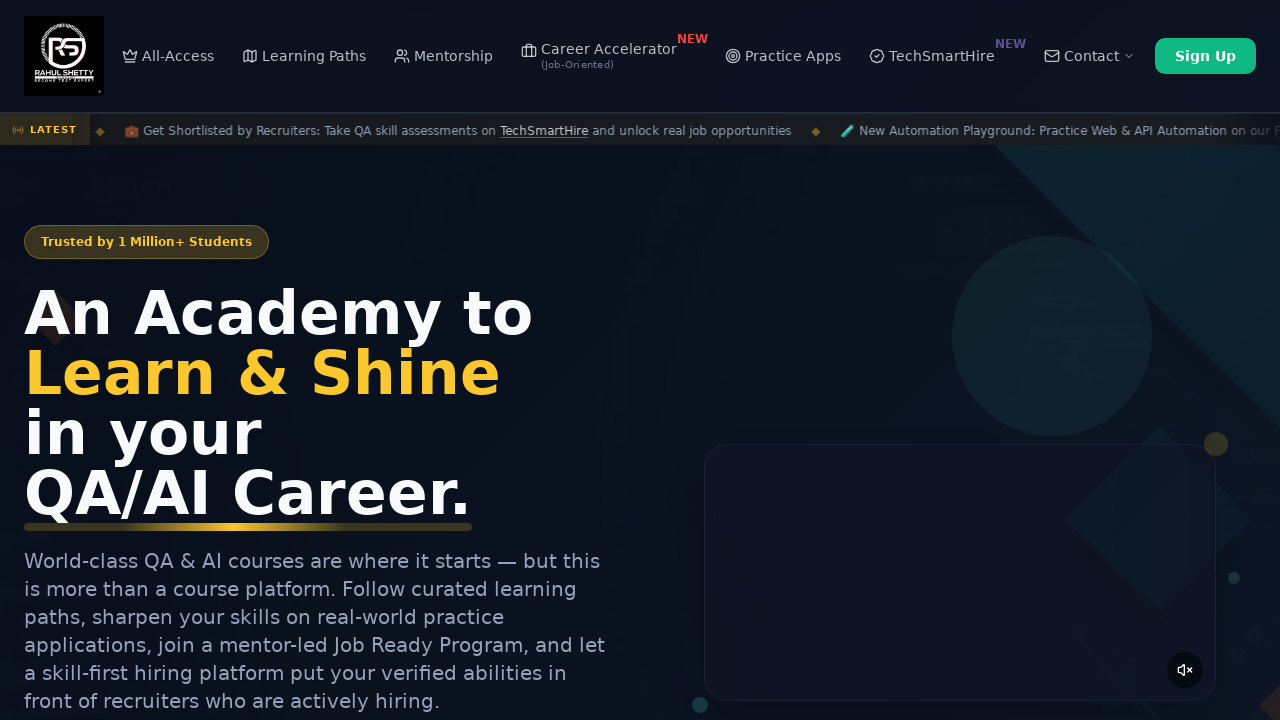

Retrieved current URL: https://rahulshettyacademy.com/
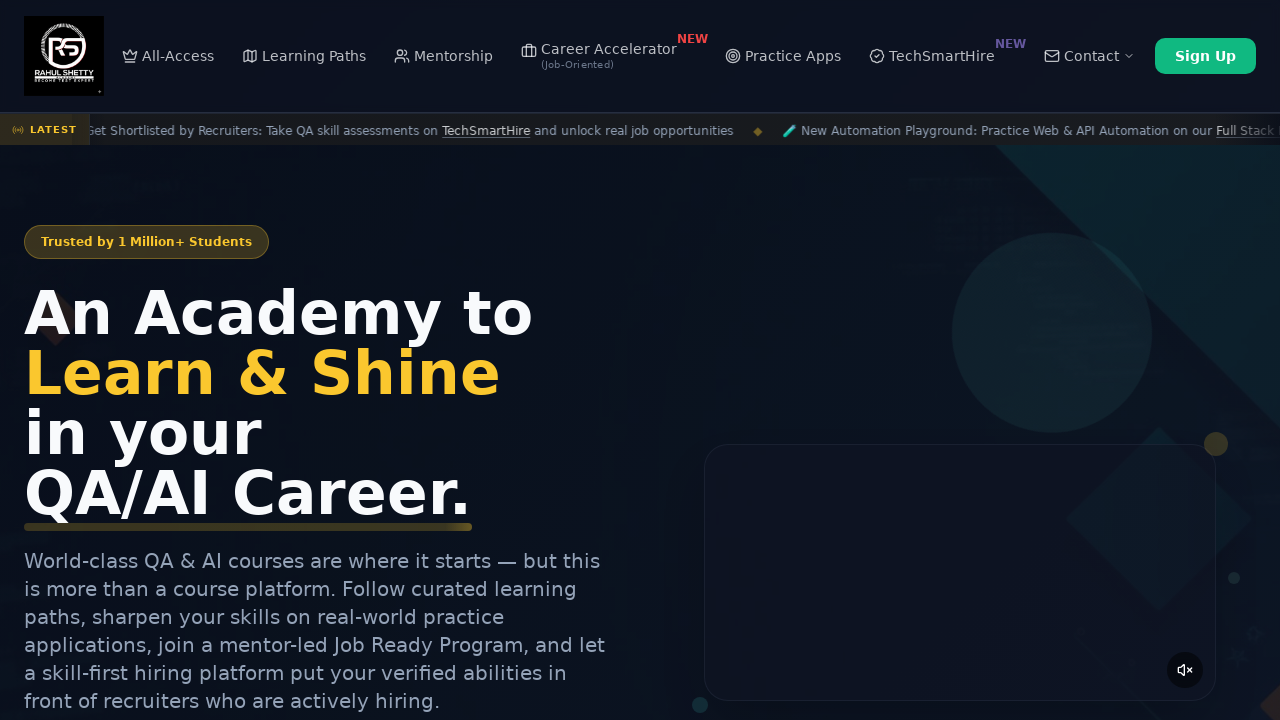

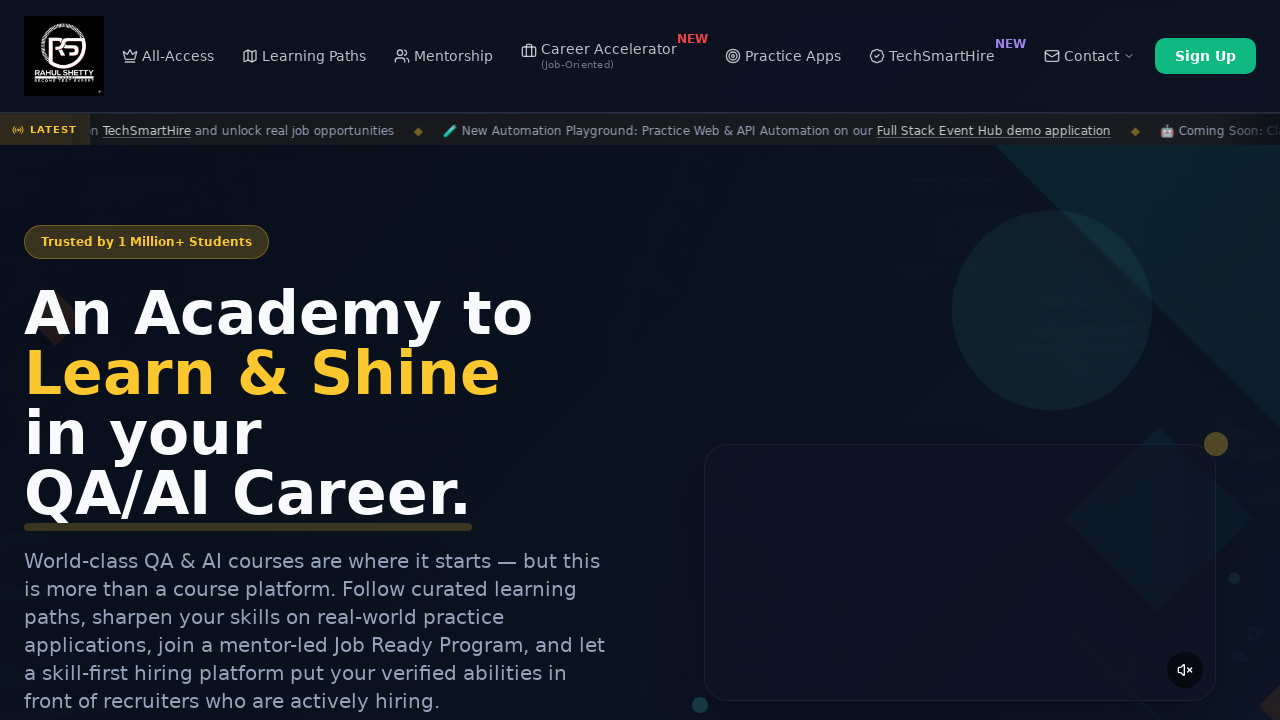